Tests drag and drop functionality on jQuery UI demo page by dragging an element onto a droppable target and verifying the drop was successful

Starting URL: https://jqueryui.com/droppable/

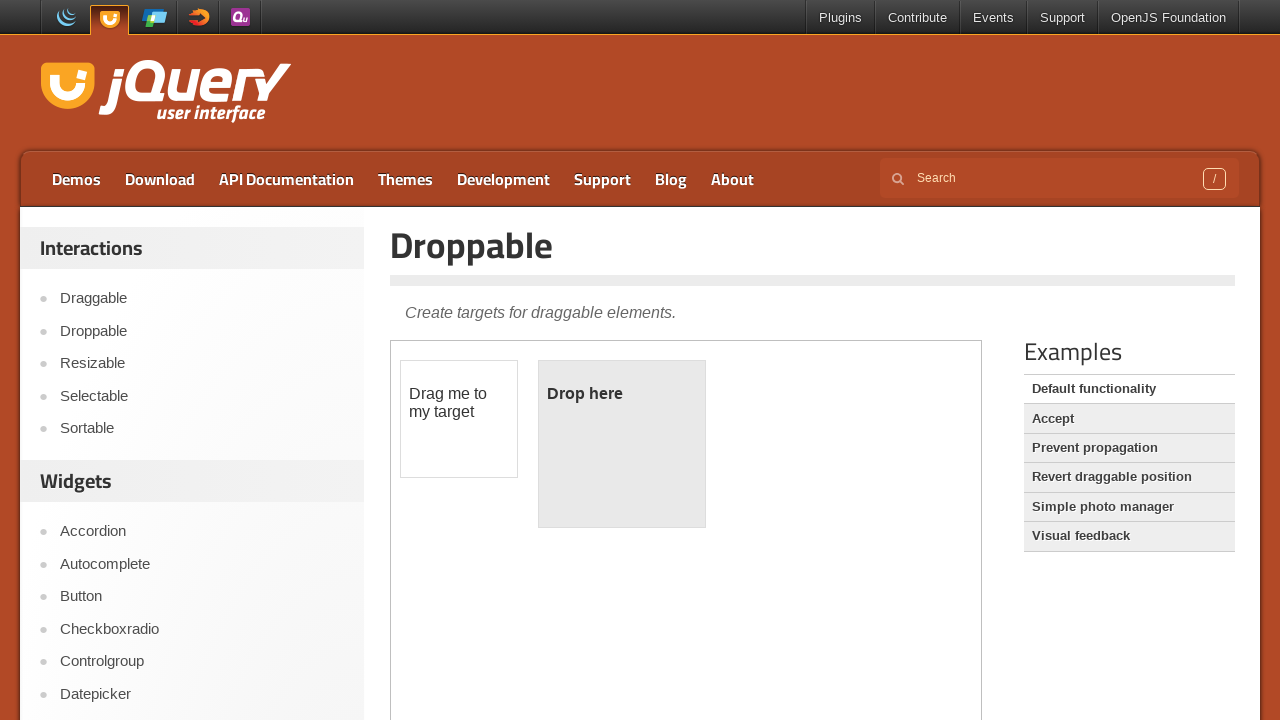

Located the iframe containing the jQuery UI droppable demo
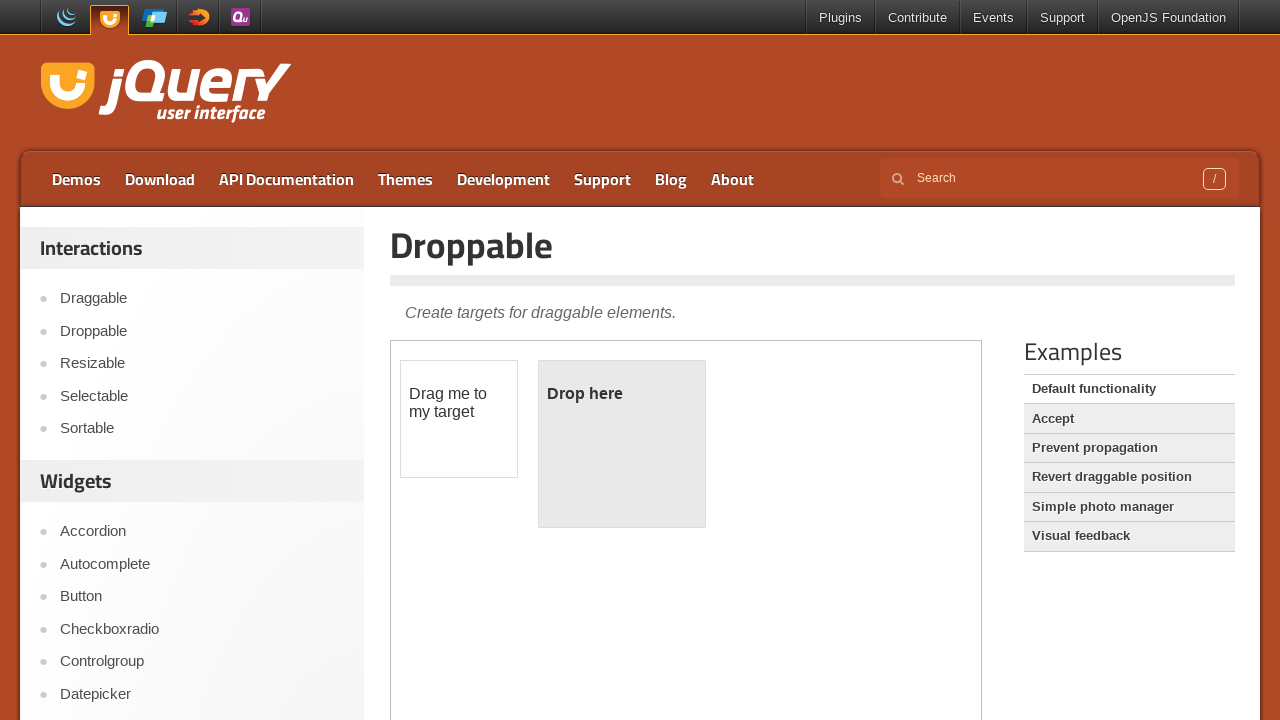

Located the draggable element
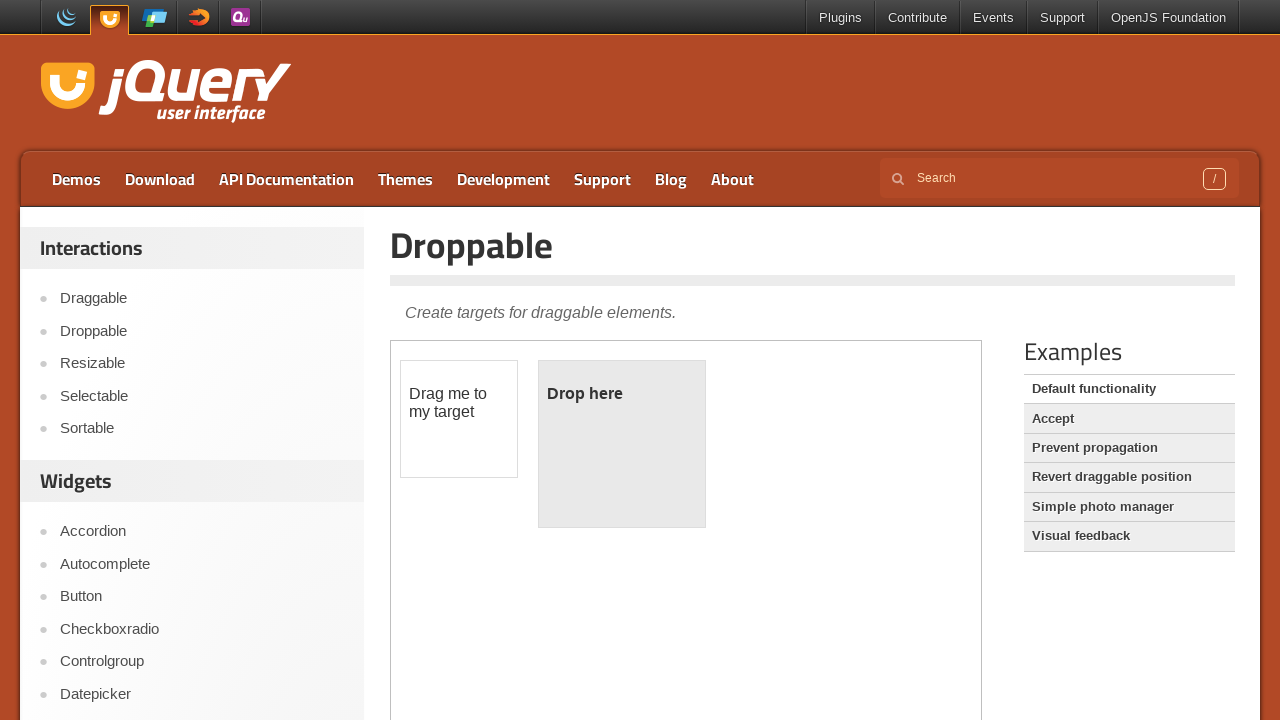

Located the droppable target element
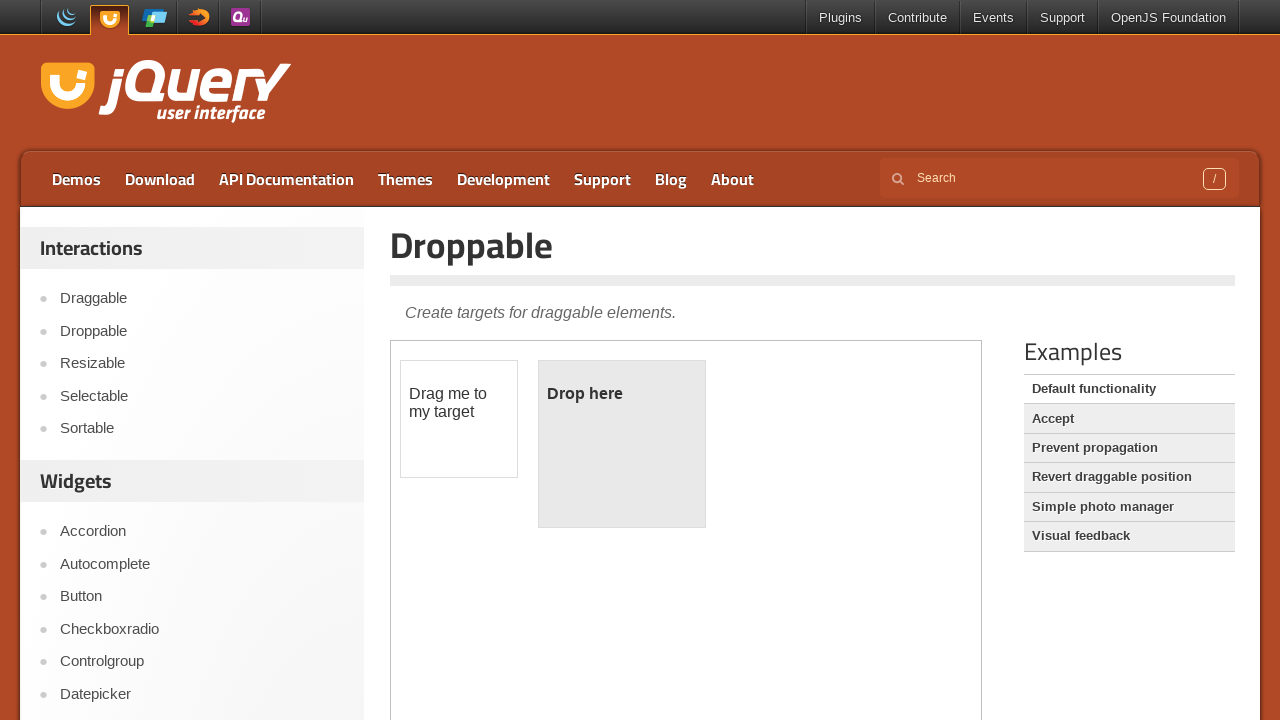

Dragged the draggable element onto the droppable target at (622, 444)
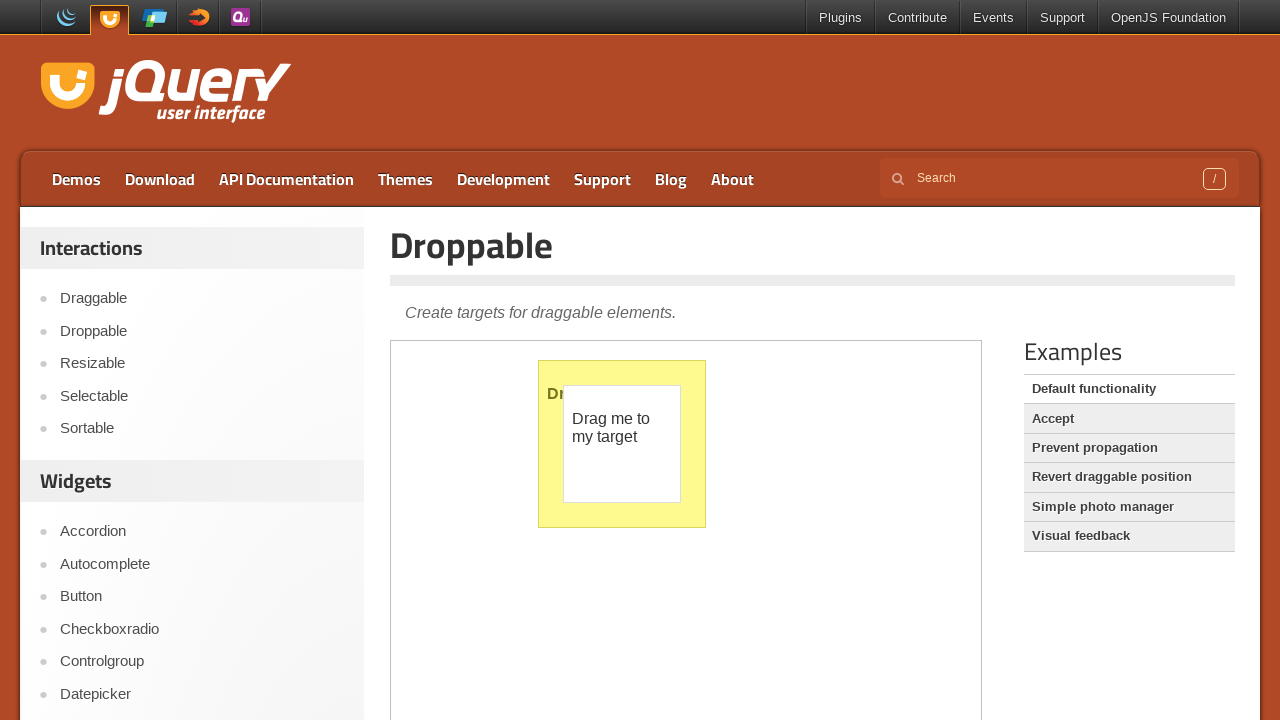

Verified that the drop was successful - droppable element now displays 'Dropped!'
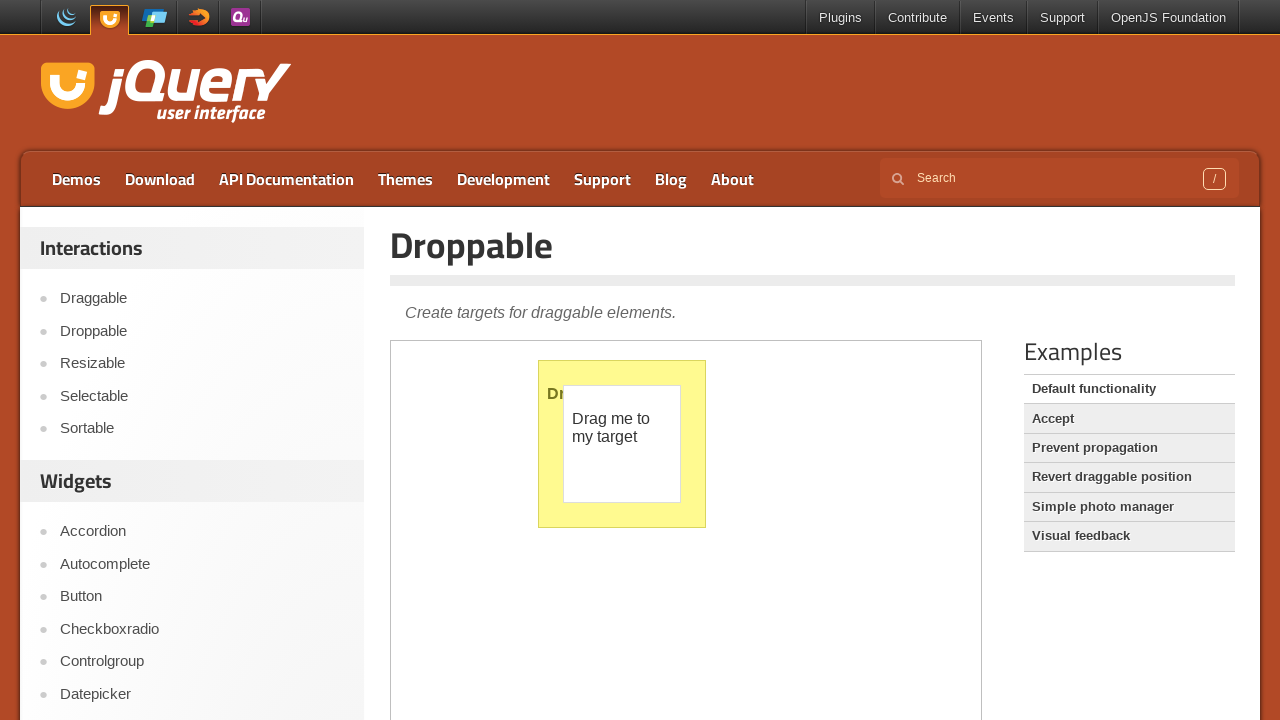

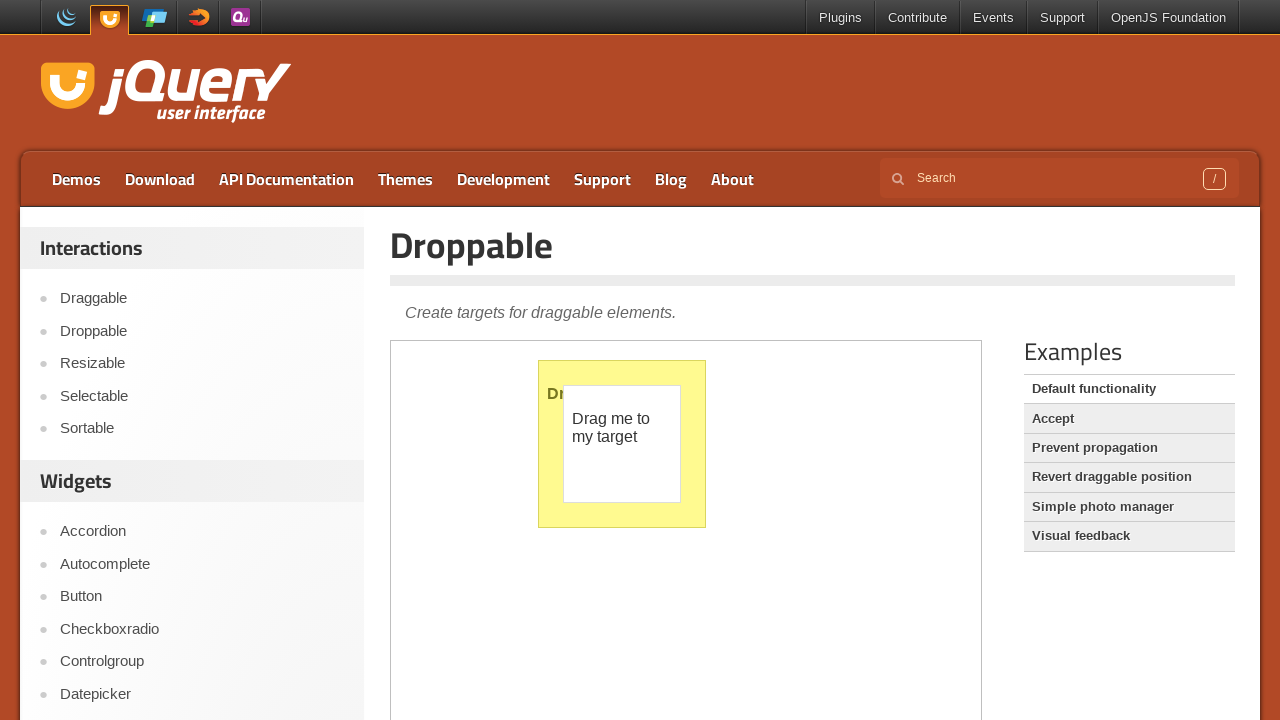